Opens Walla news website and verifies the page loads successfully

Starting URL: http://www.walla.co.il

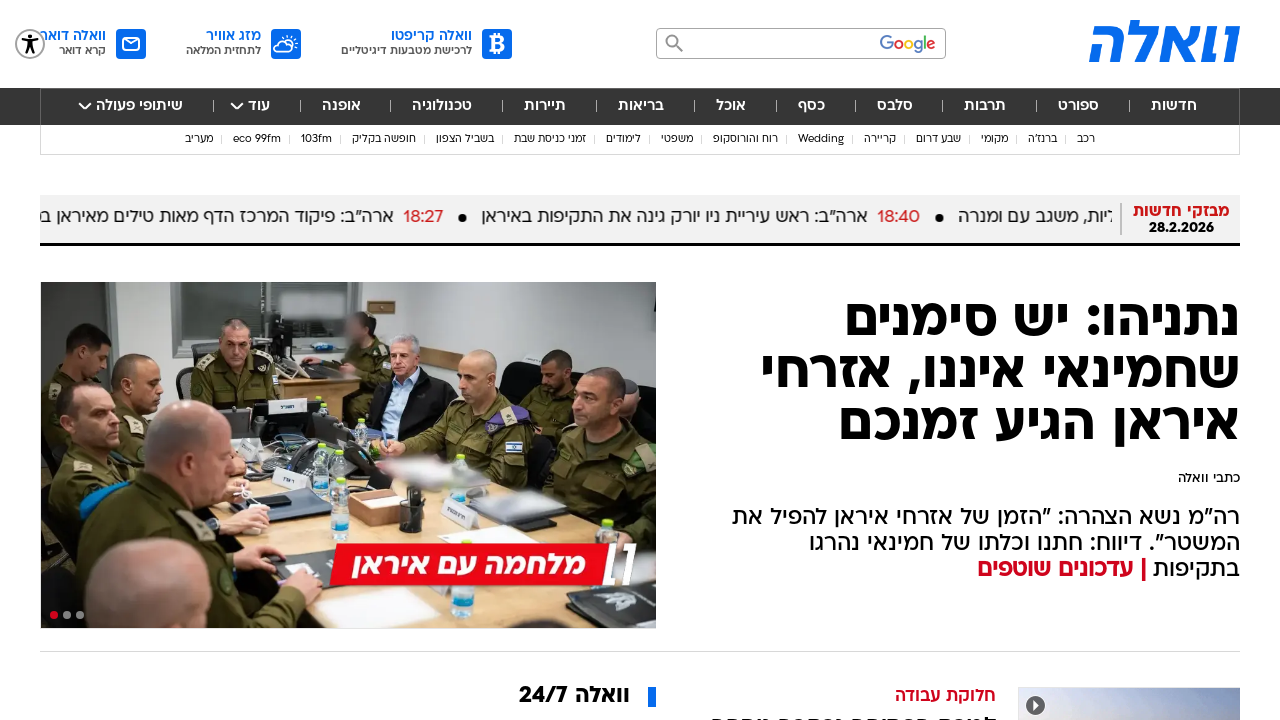

Waited for page to reach domcontentloaded state
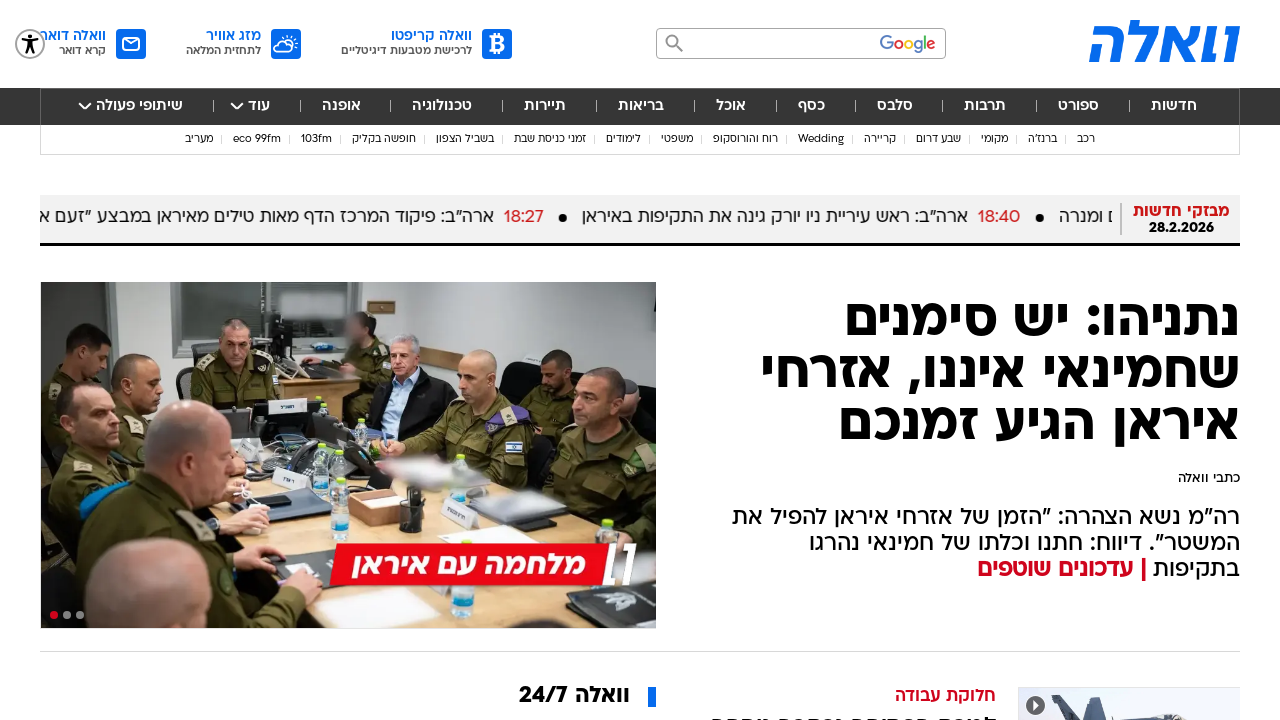

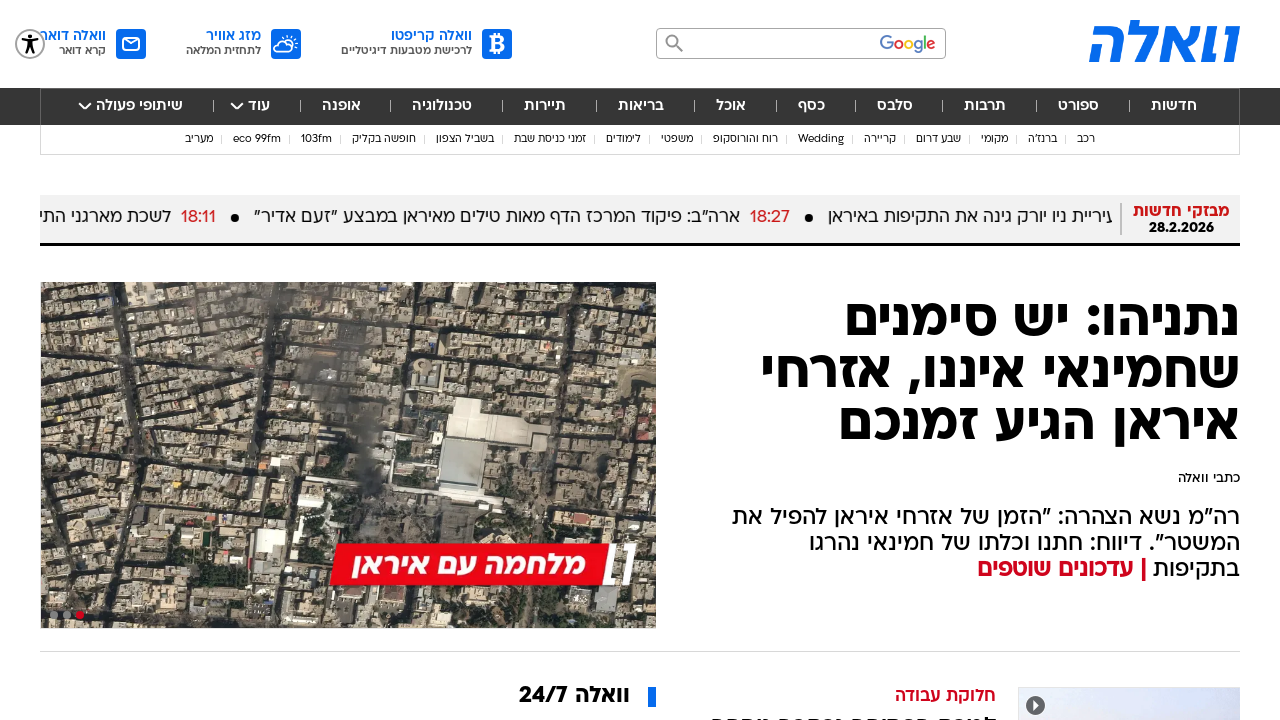